Tests dropdown selection by selecting an option using its value attribute

Starting URL: http://the-internet.herokuapp.com/dropdown

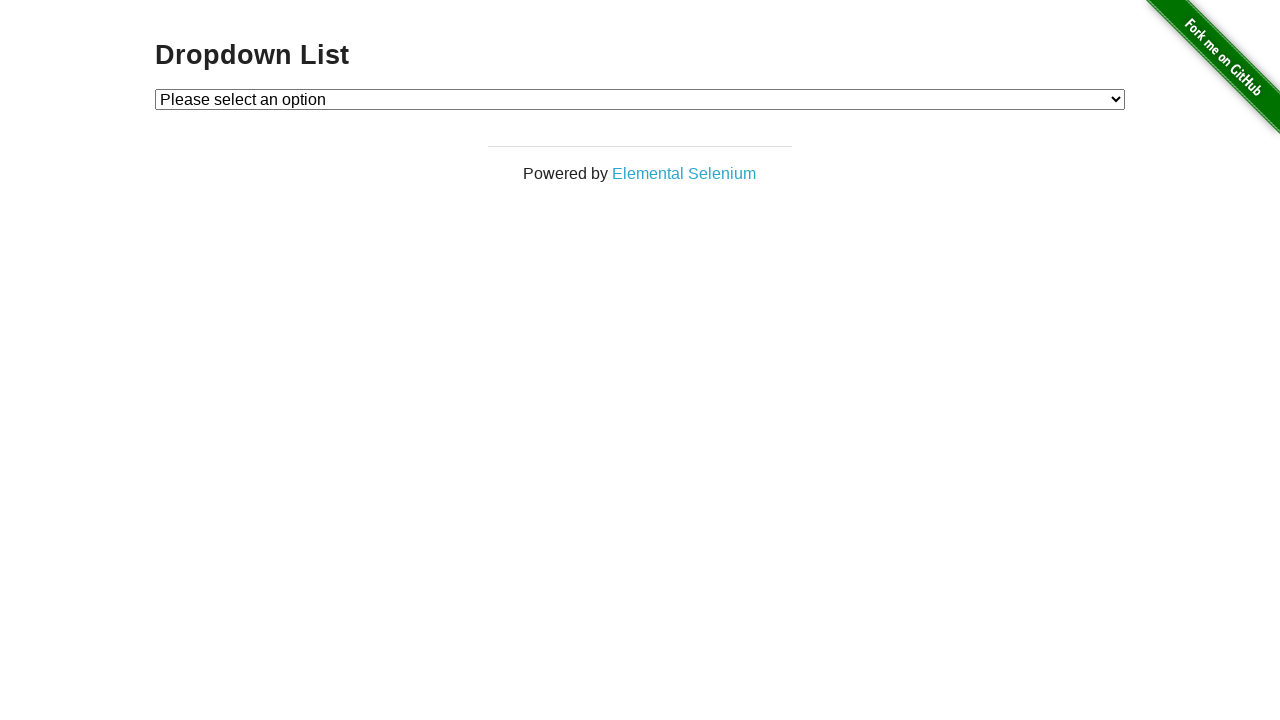

Navigated to dropdown page
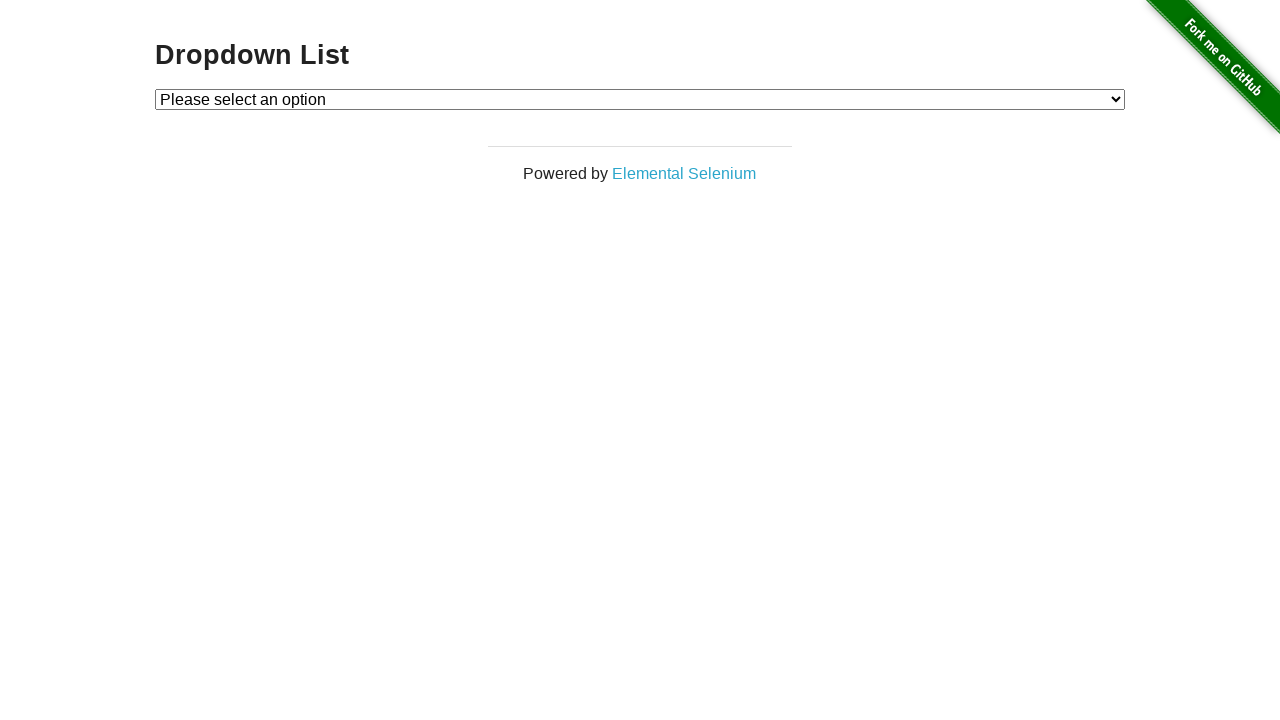

Selected Option 2 from dropdown using value attribute on #dropdown
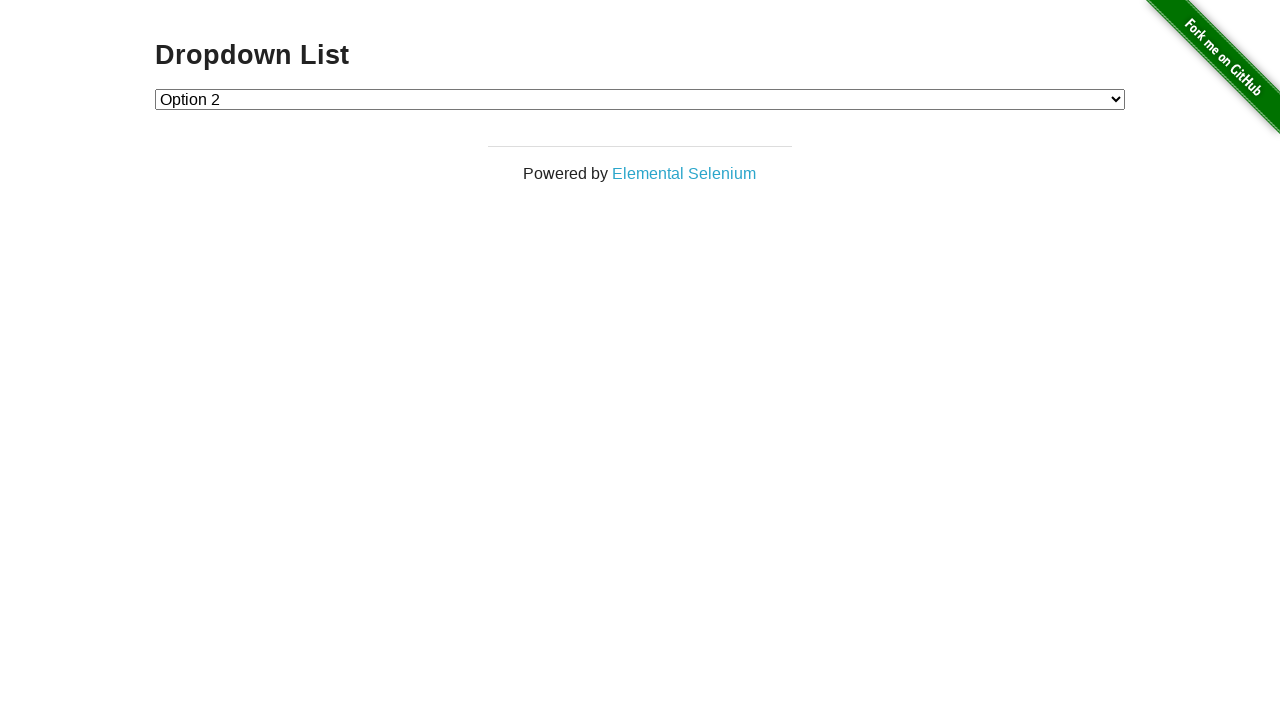

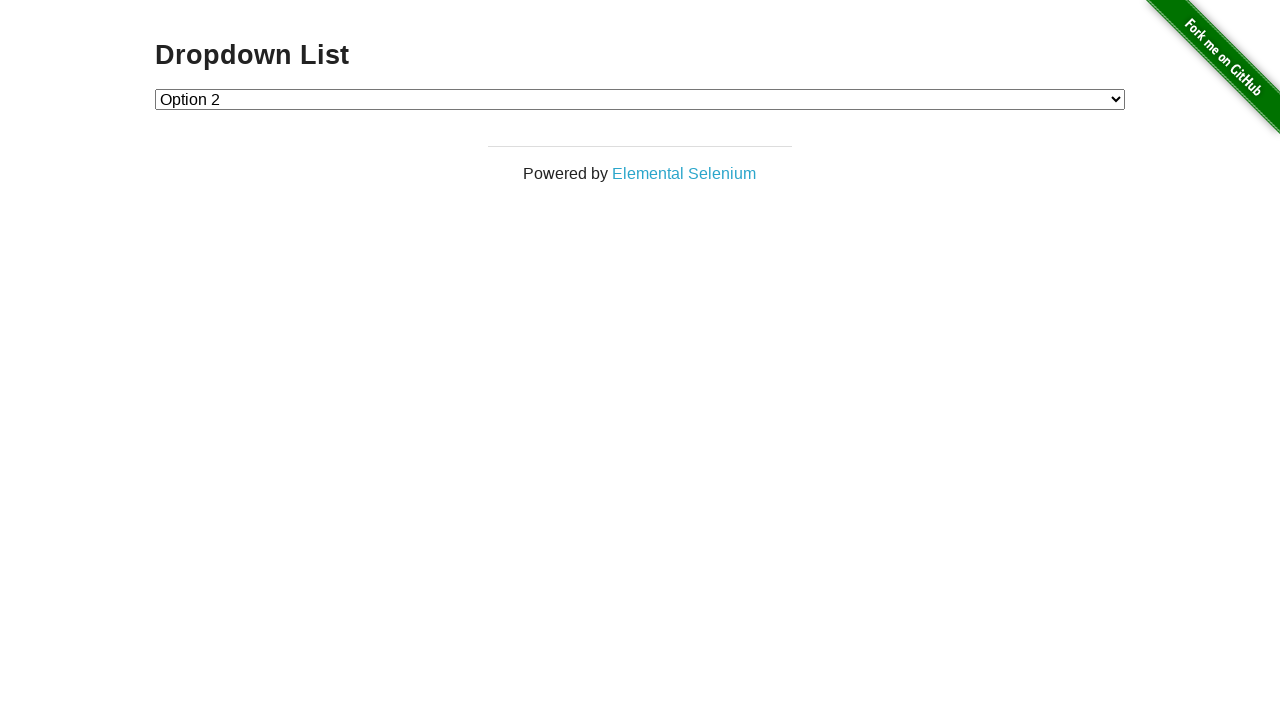